Tests marking all items as completed using the toggle all checkbox

Starting URL: https://demo.playwright.dev/todomvc

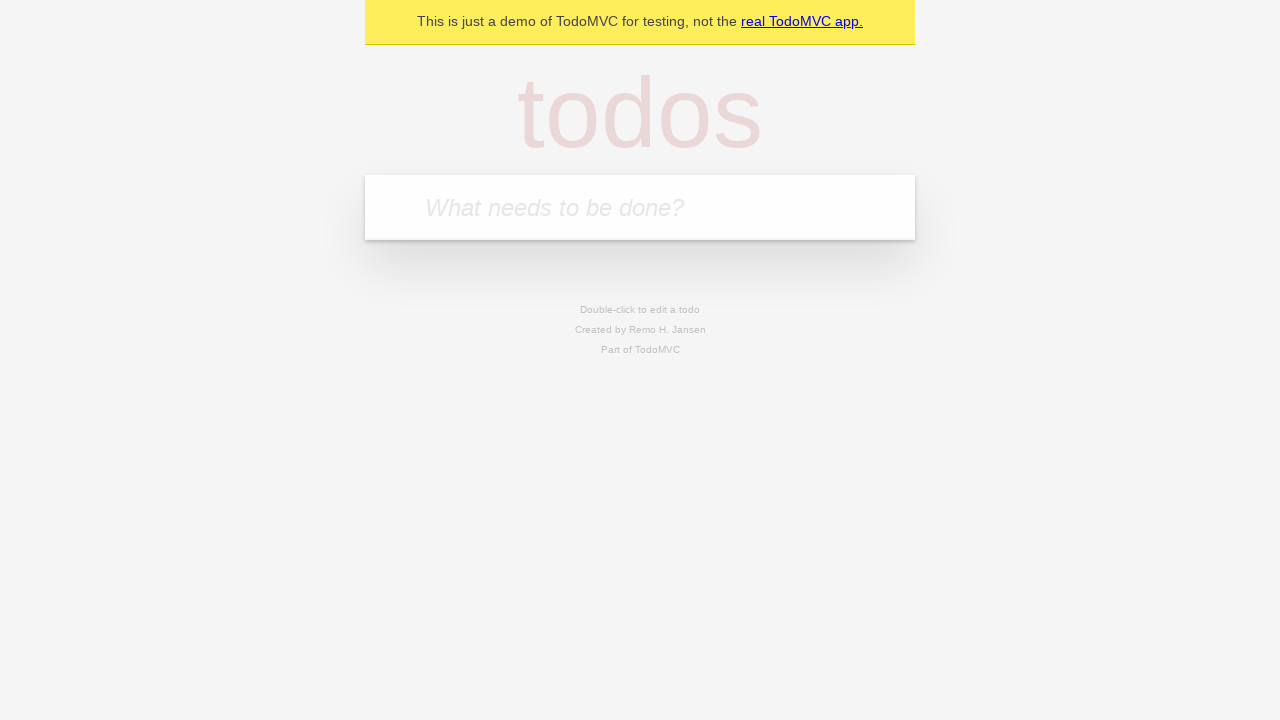

Filled todo input with 'buy some cheese' on internal:attr=[placeholder="What needs to be done?"i]
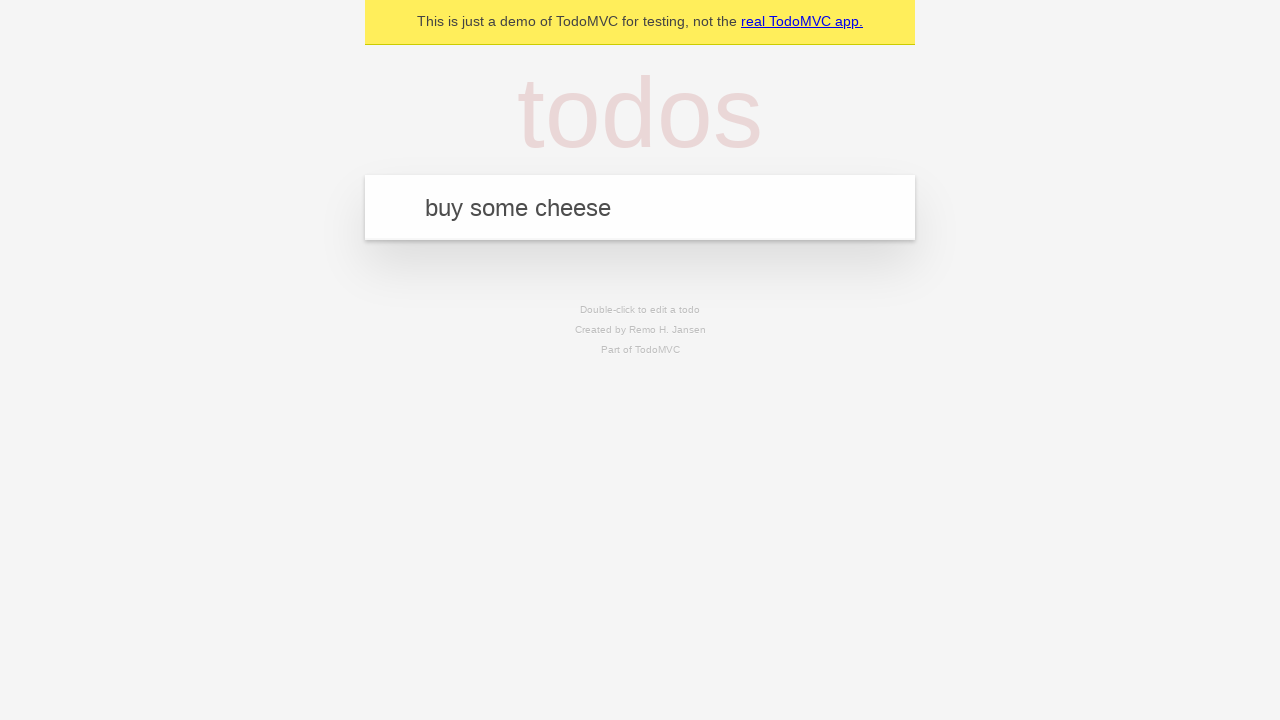

Pressed Enter to create first todo on internal:attr=[placeholder="What needs to be done?"i]
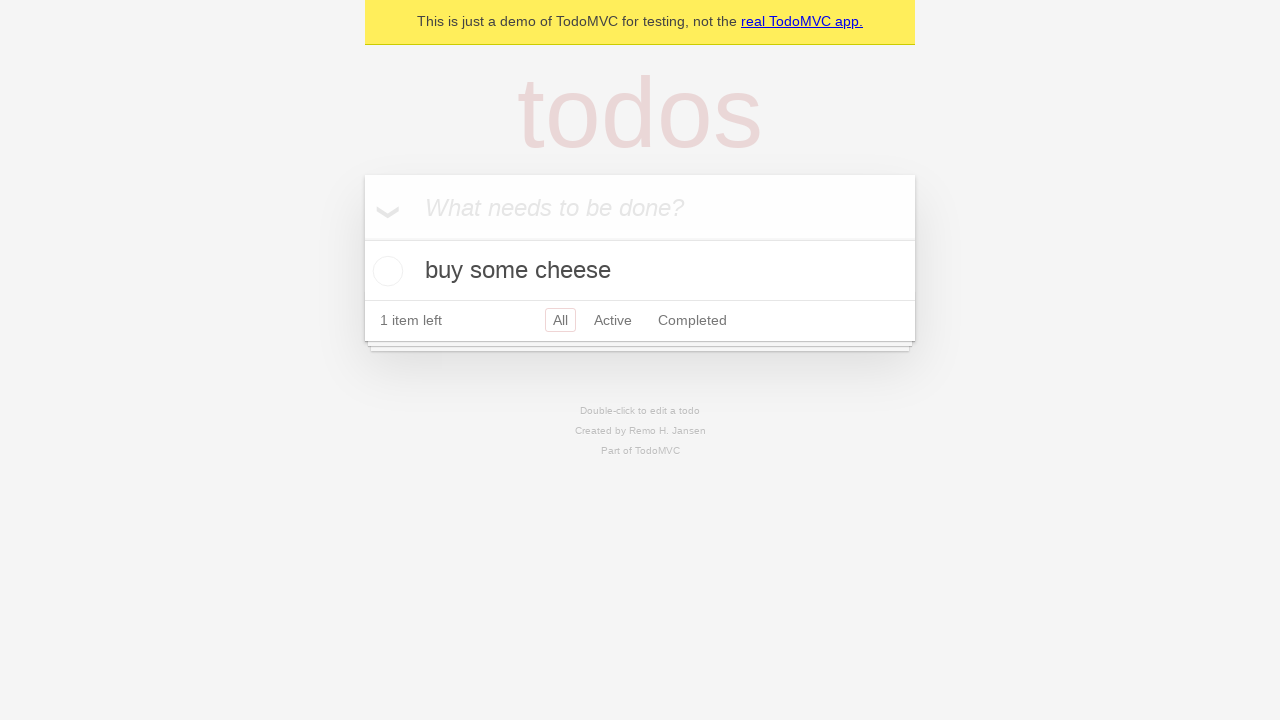

Filled todo input with 'feed the cat' on internal:attr=[placeholder="What needs to be done?"i]
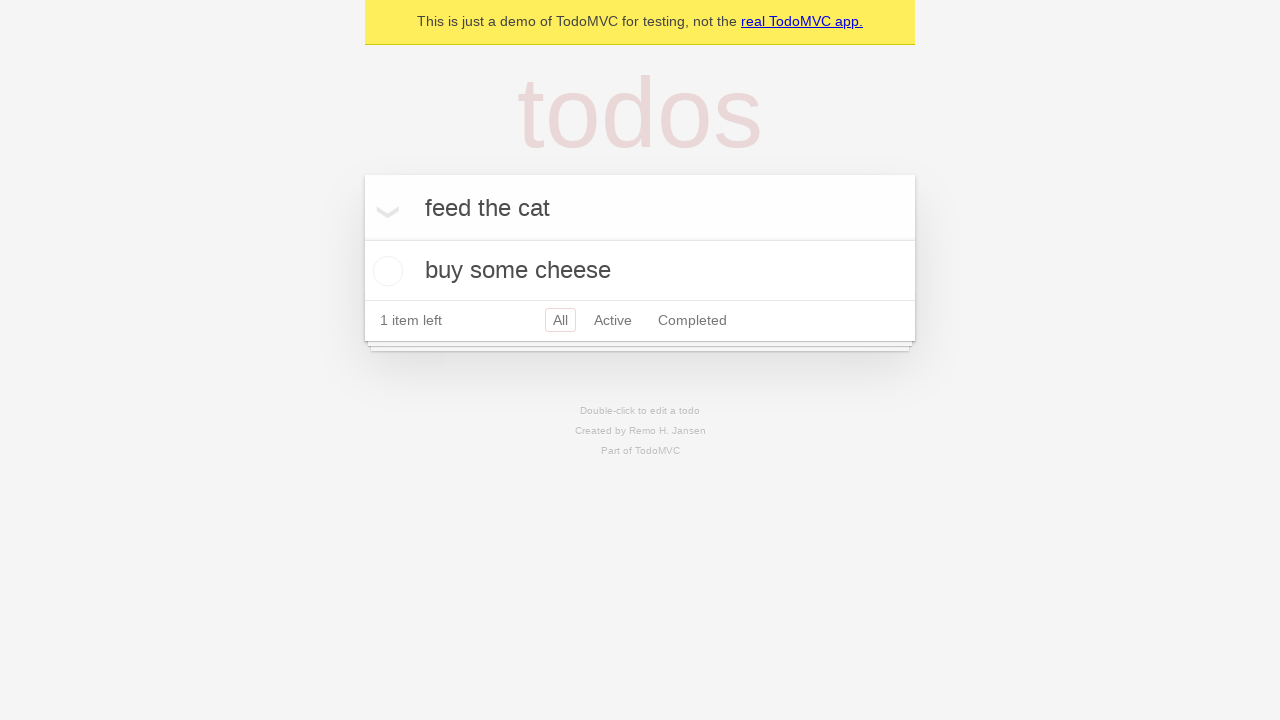

Pressed Enter to create second todo on internal:attr=[placeholder="What needs to be done?"i]
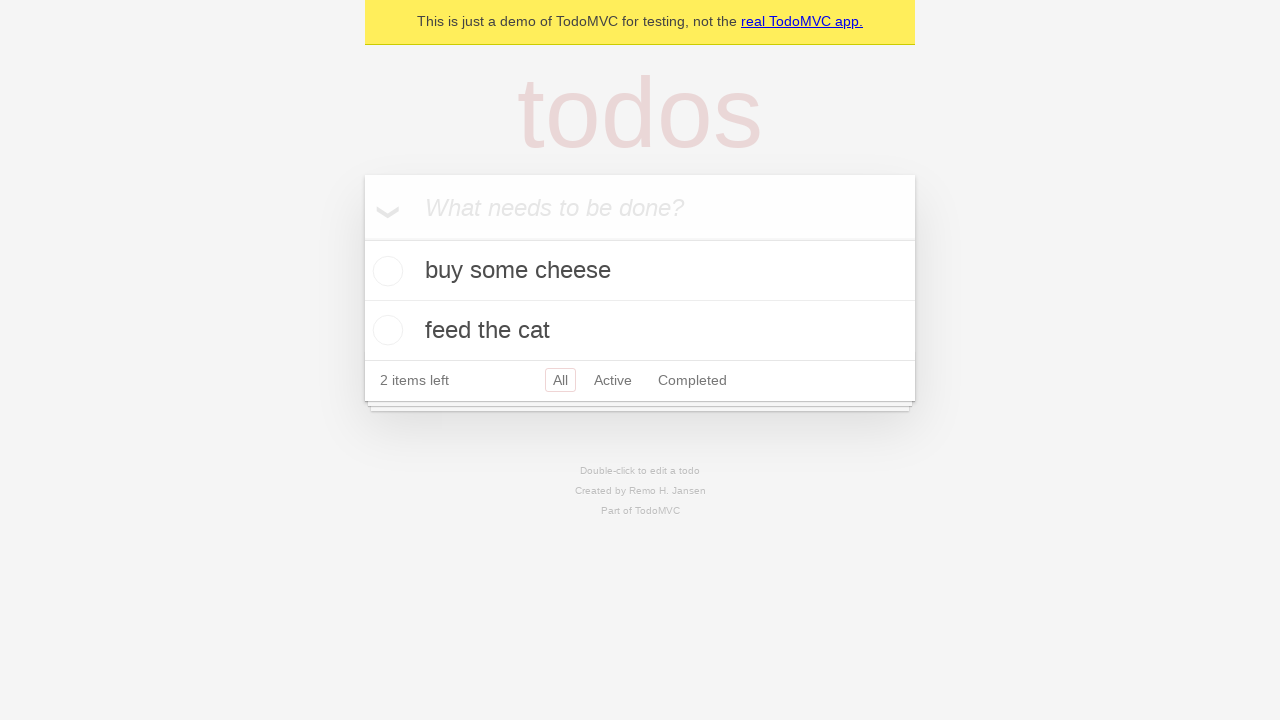

Filled todo input with 'book a doctors appointment' on internal:attr=[placeholder="What needs to be done?"i]
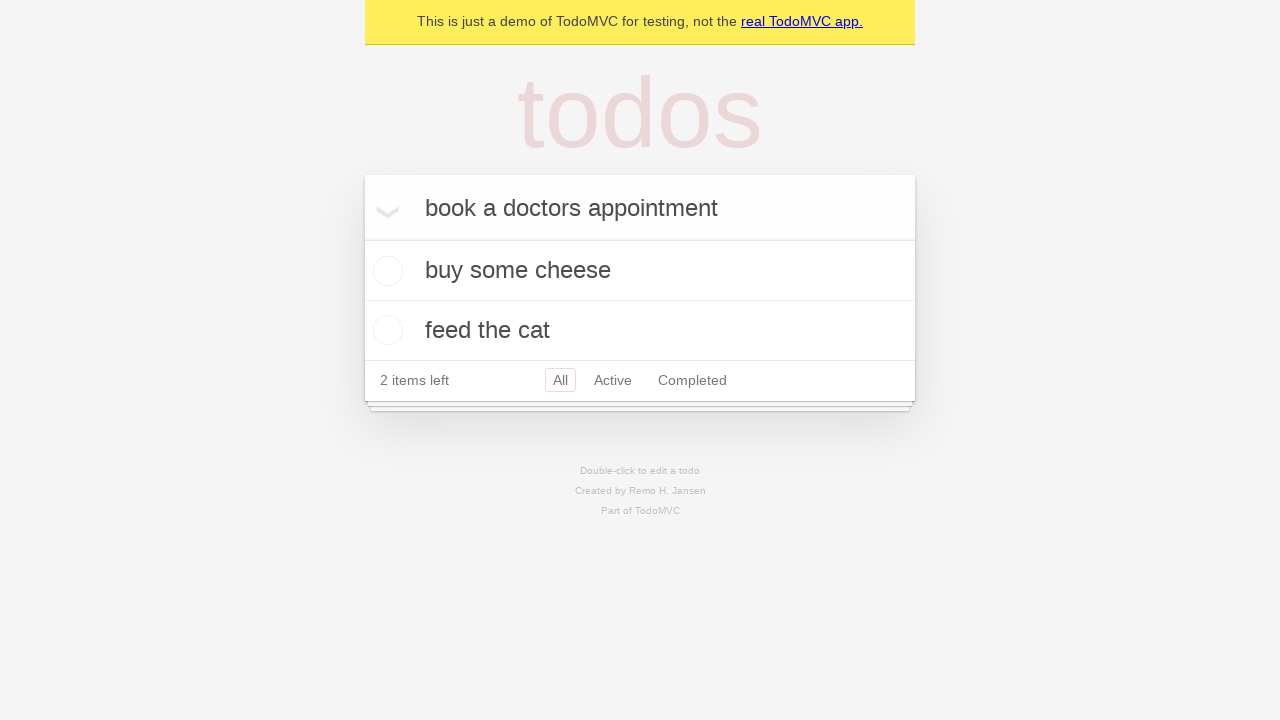

Pressed Enter to create third todo on internal:attr=[placeholder="What needs to be done?"i]
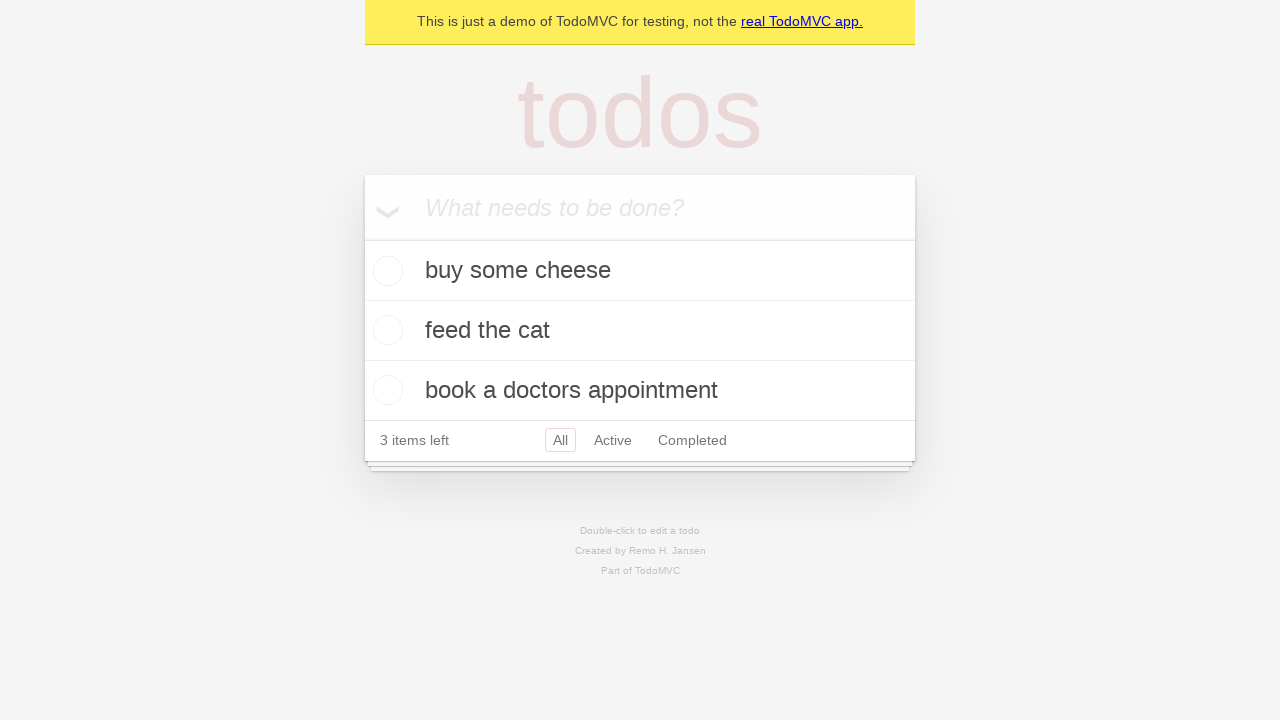

Waited for all three todos to be created
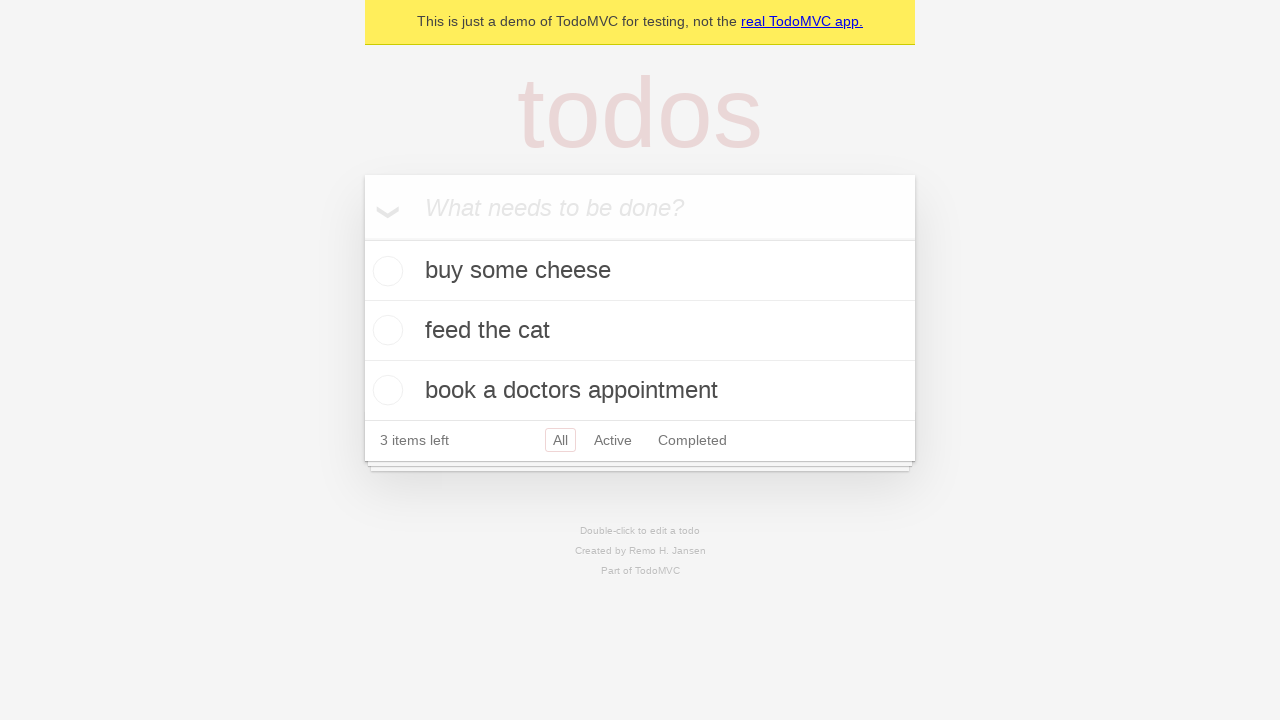

Clicked 'Mark all as complete' checkbox at (362, 238) on internal:label="Mark all as complete"i
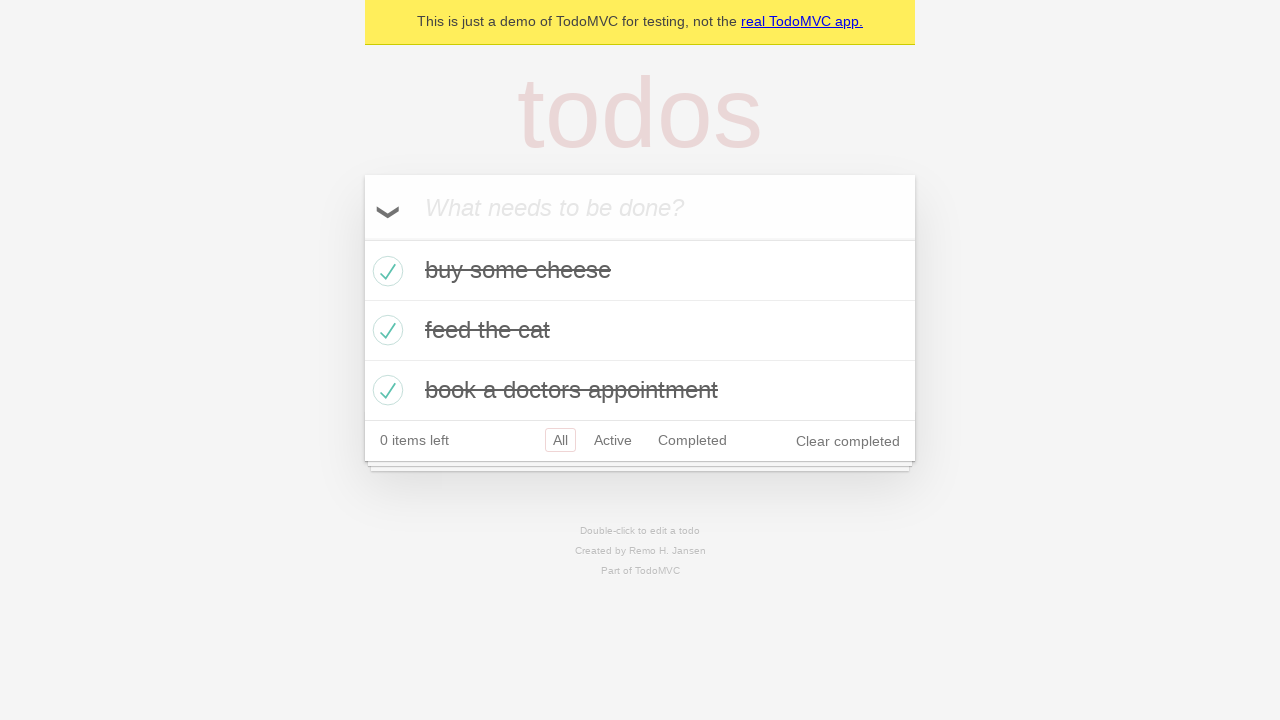

Verified all three todos are marked as completed
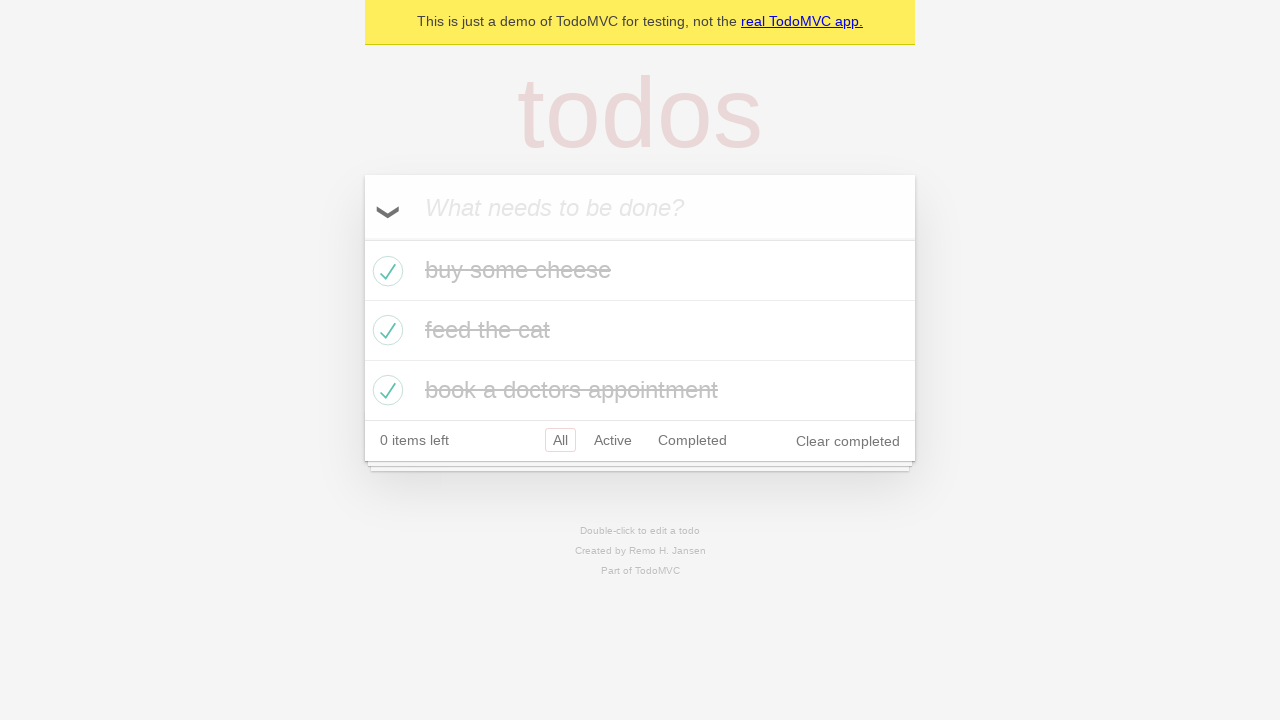

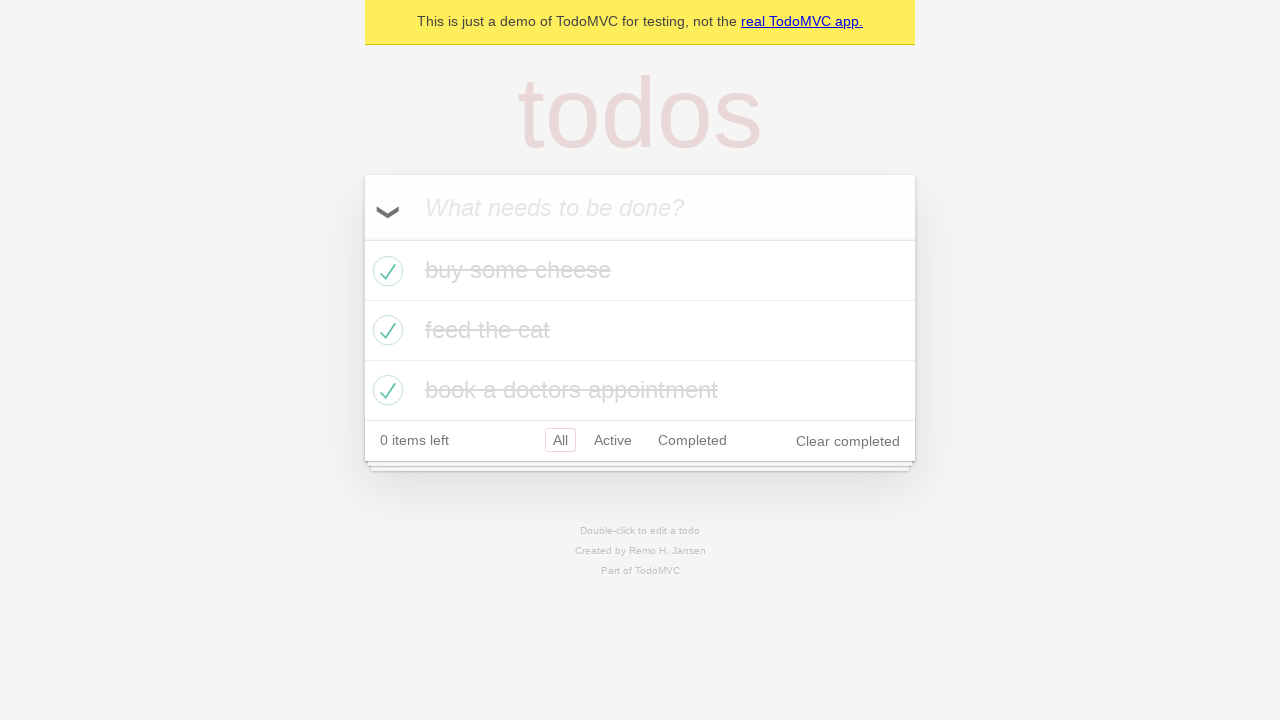